Tests navigation on XKCD comic site by verifying page content and clicking the "Next" link to navigate to another comic

Starting URL: https://xkcd.com/2207/

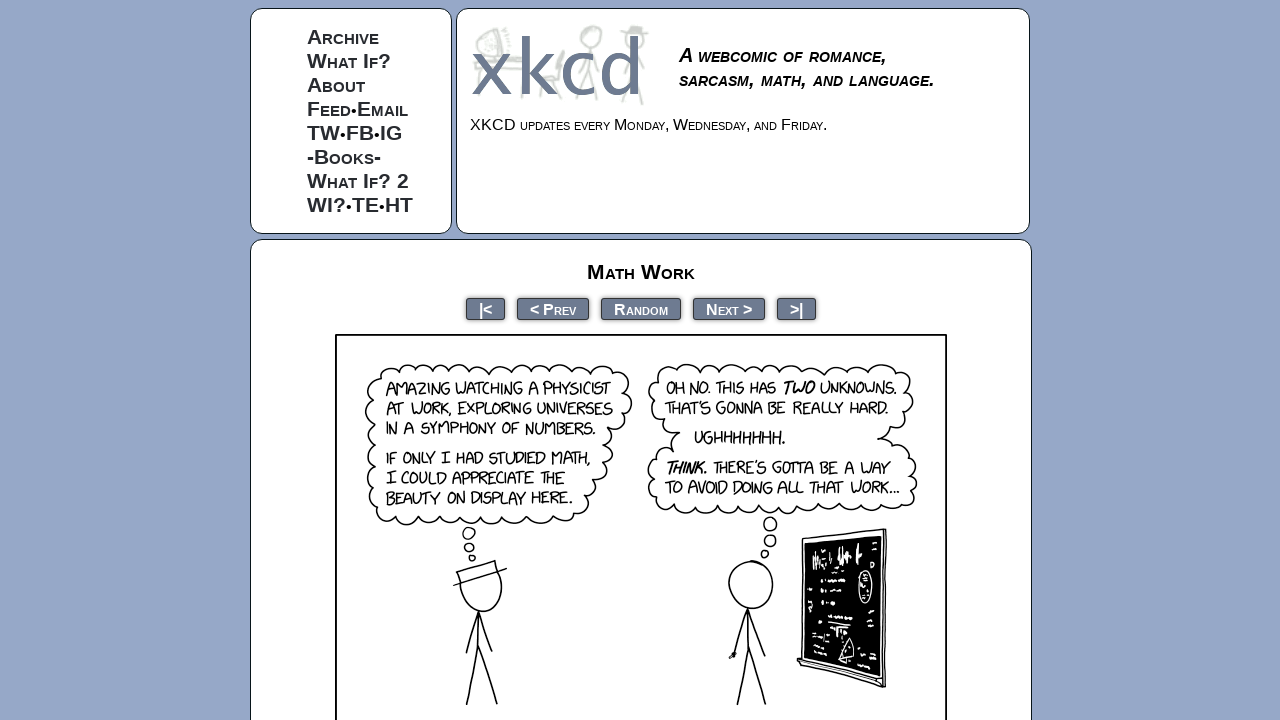

Waited for comic content box to be visible on XKCD comic page
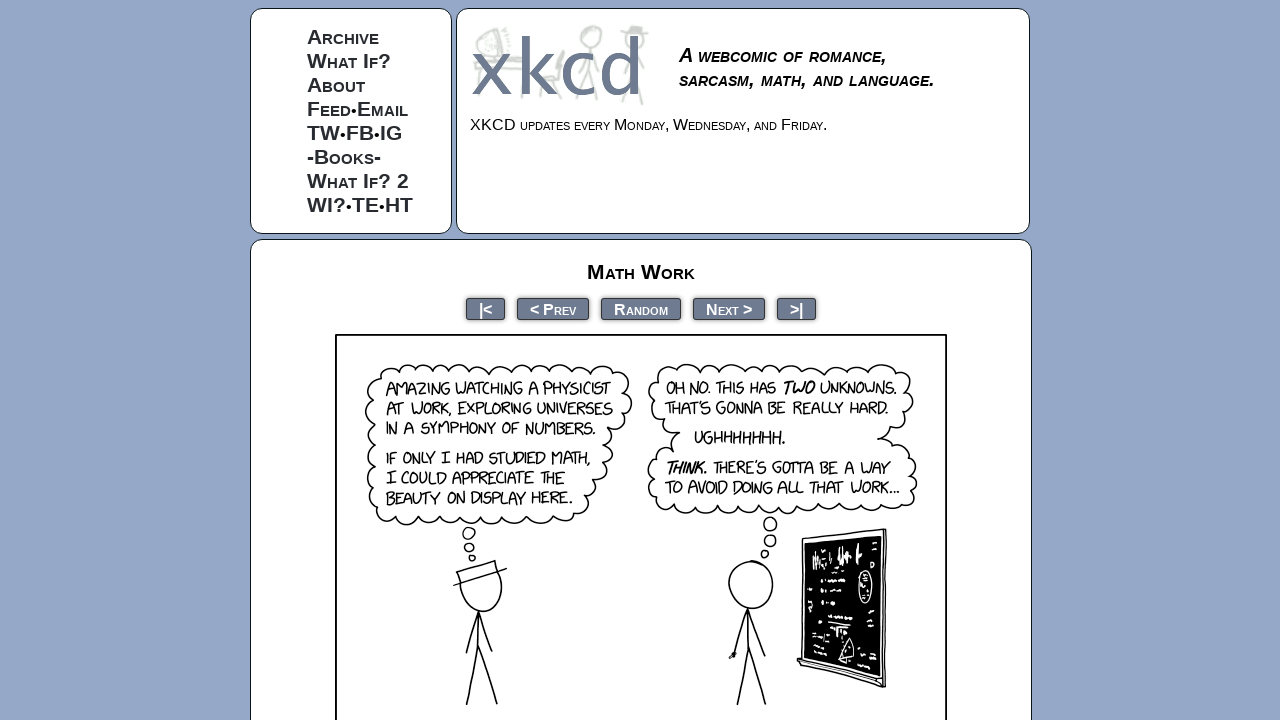

Clicked the 'Next' link to navigate to the next comic at (729, 308) on a:has-text('Next')
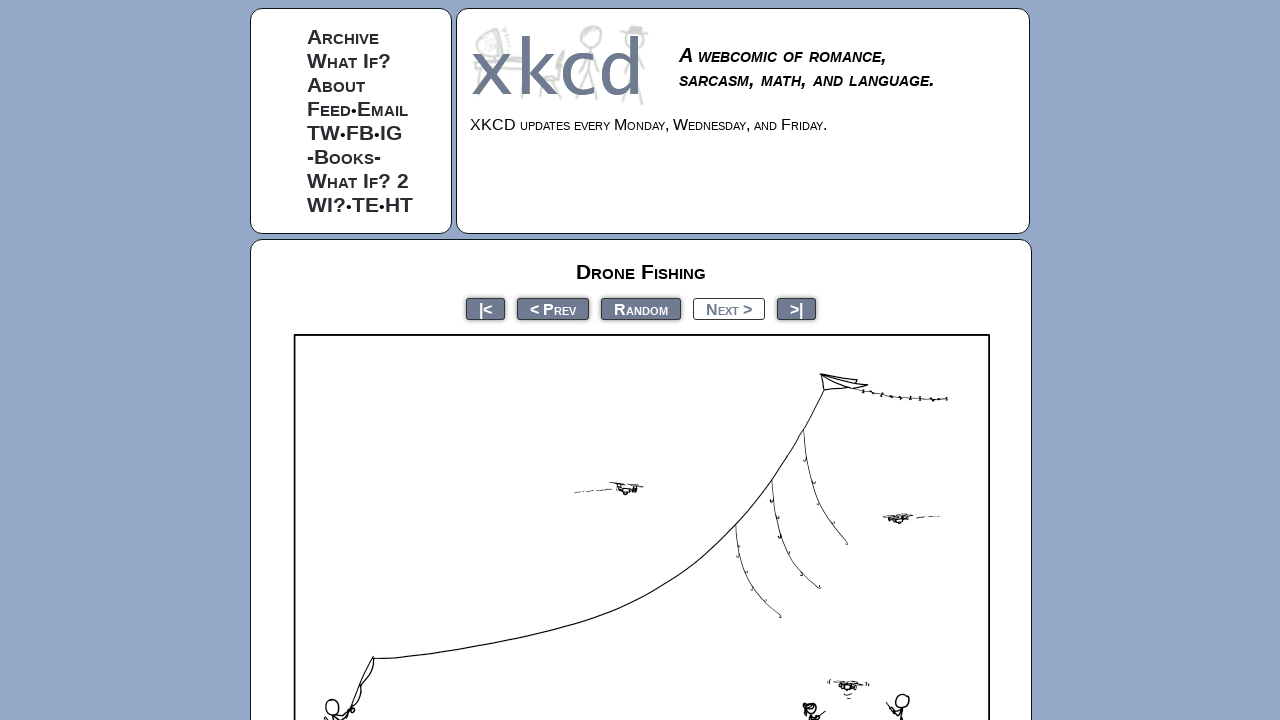

Waited for the next comic page to load and content to be visible
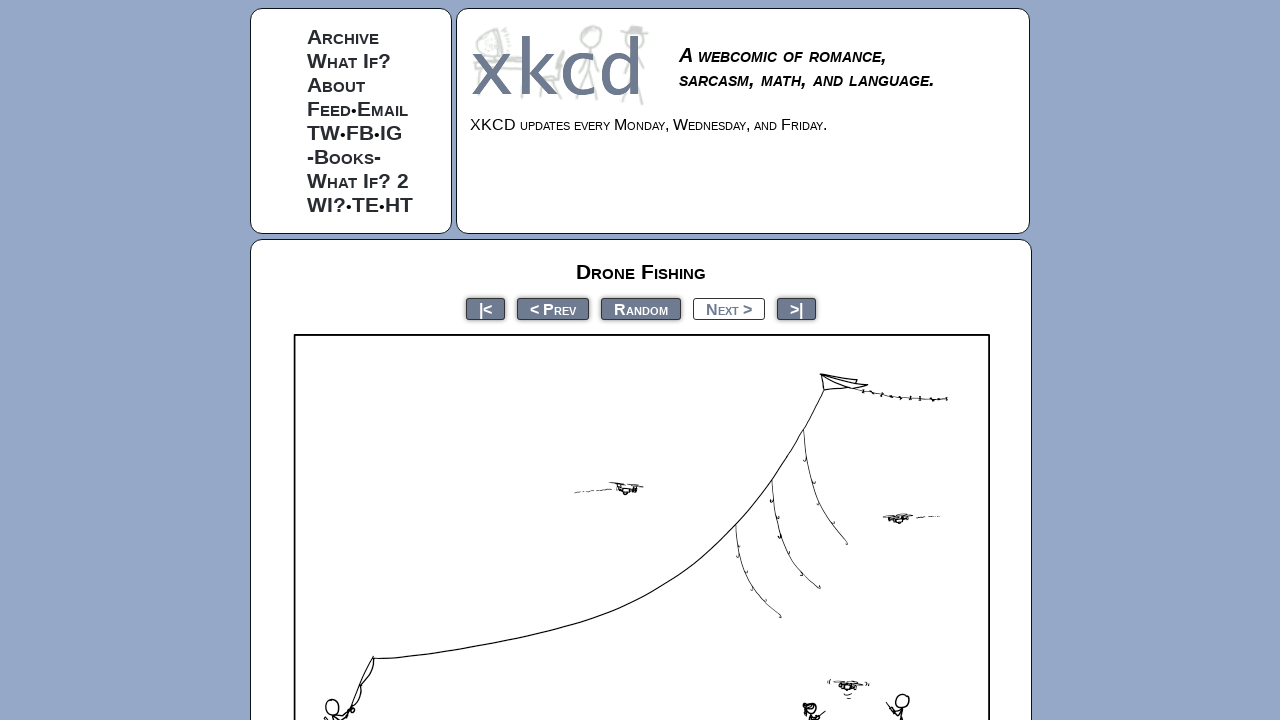

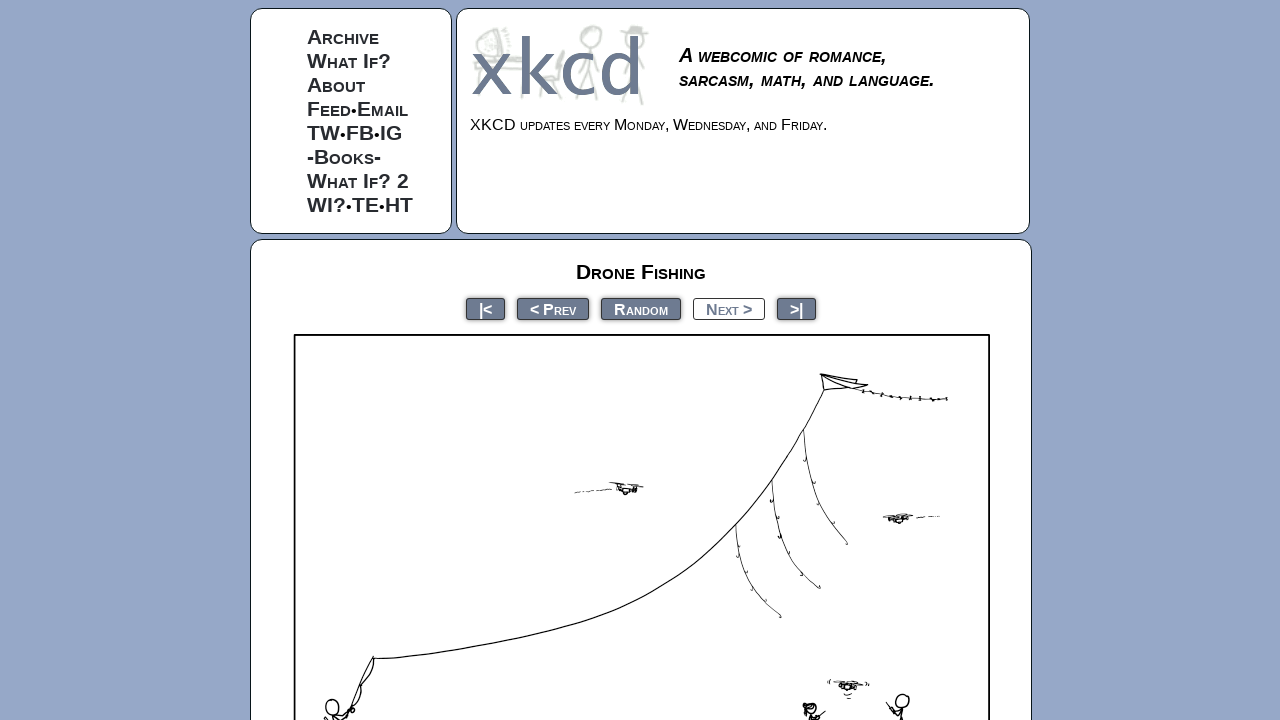